Tests the add-to-cart functionality on an e-commerce demo site by clicking the add to cart button for a product and verifying the cart opens with the correct product.

Starting URL: https://www.bstackdemo.com

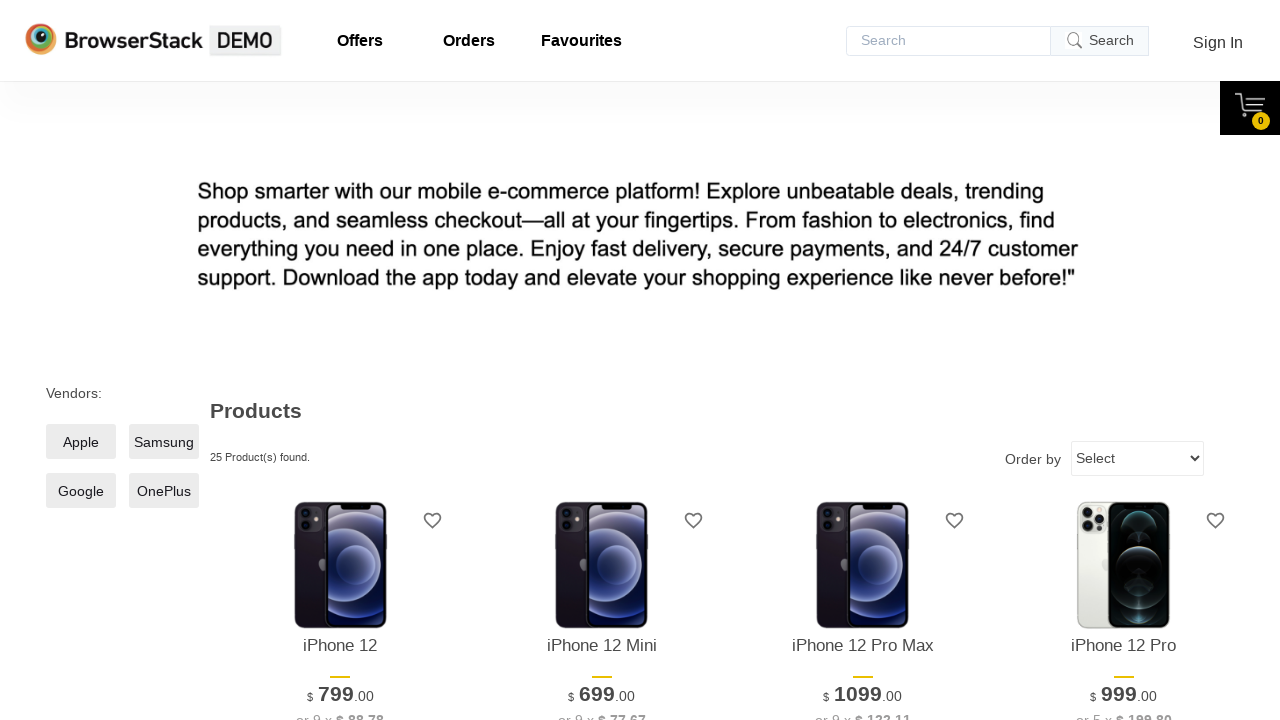

Verified page title contains 'StackDemo'
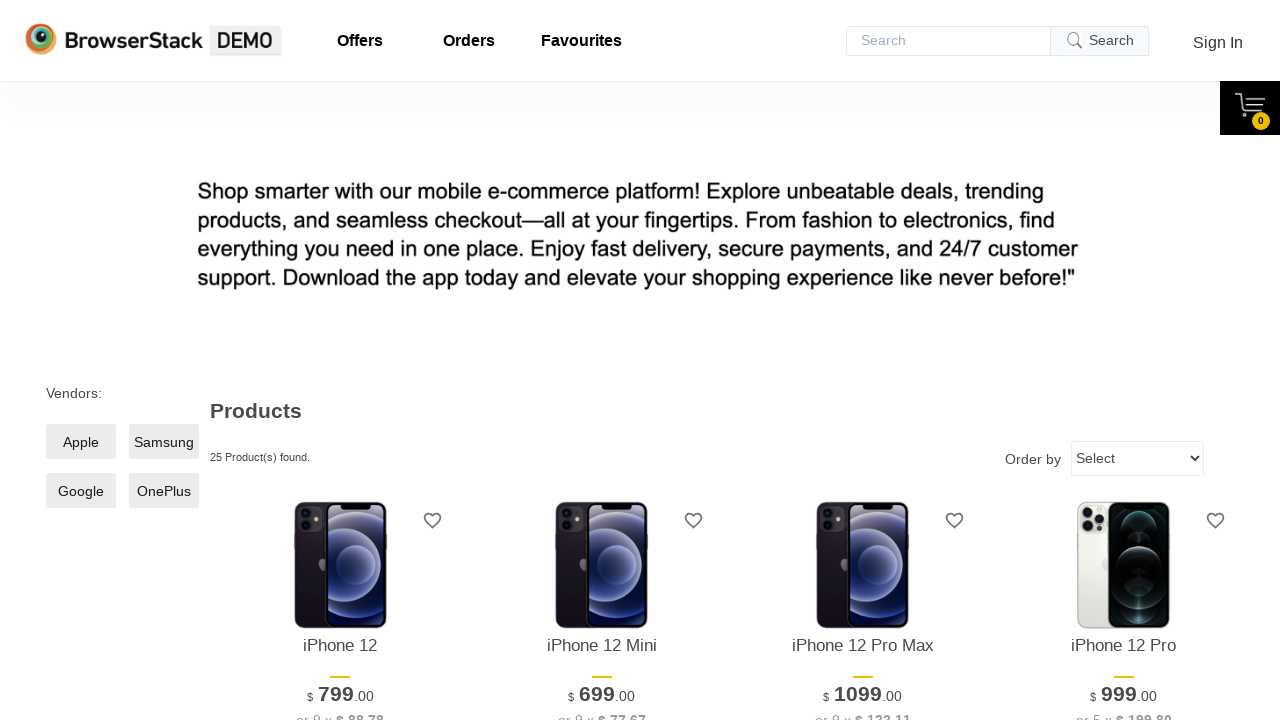

Retrieved product name from main page
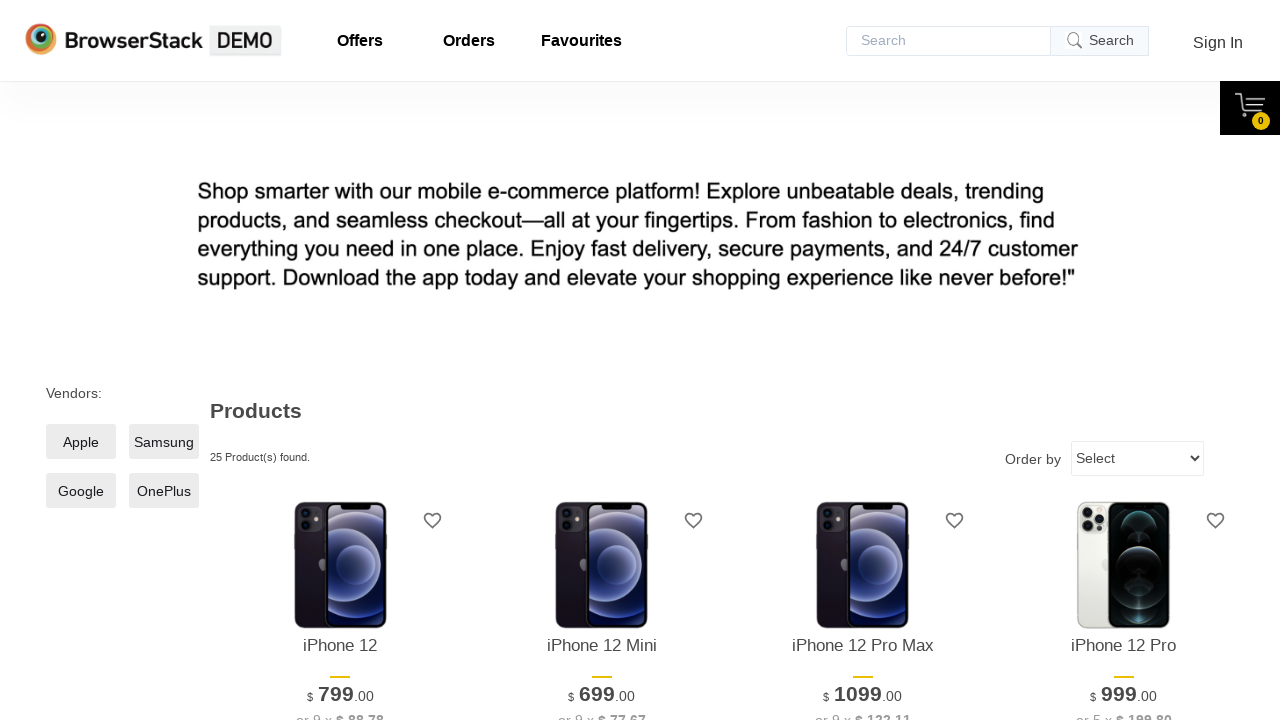

Clicked add to cart button for first product at (340, 361) on xpath=//*[@id='1']/div[4]
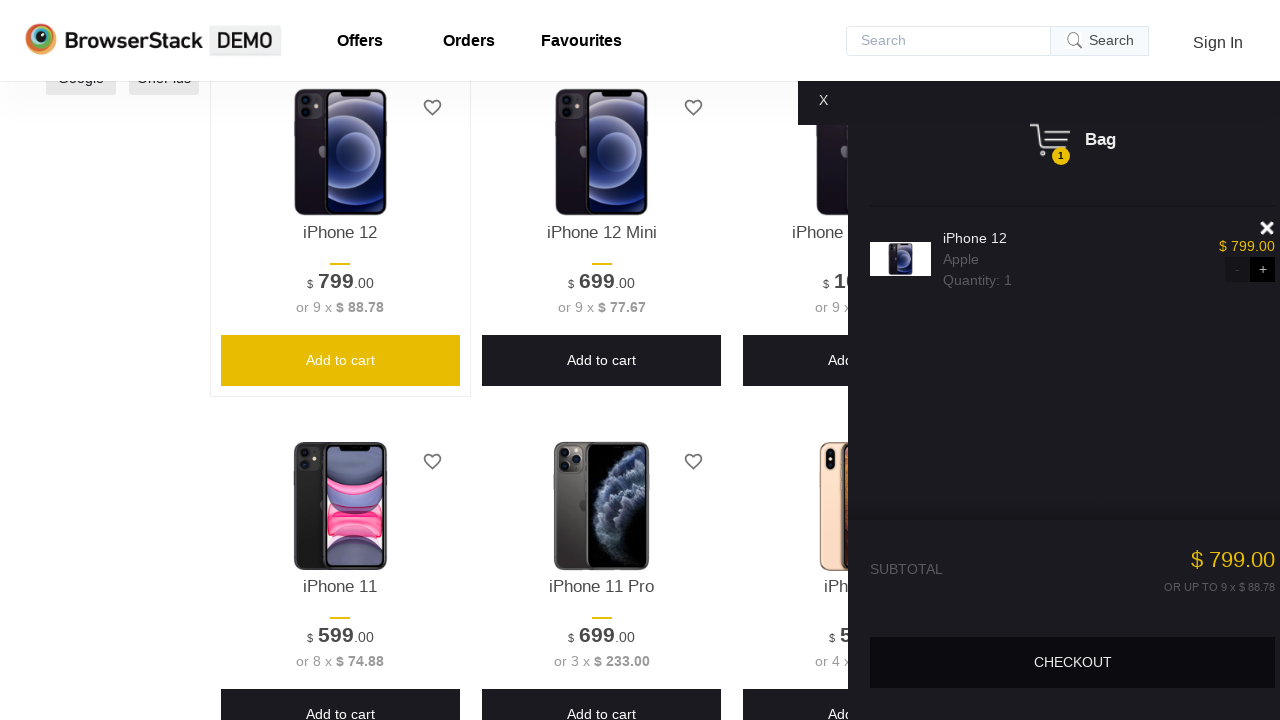

Waited for cart panel to become visible
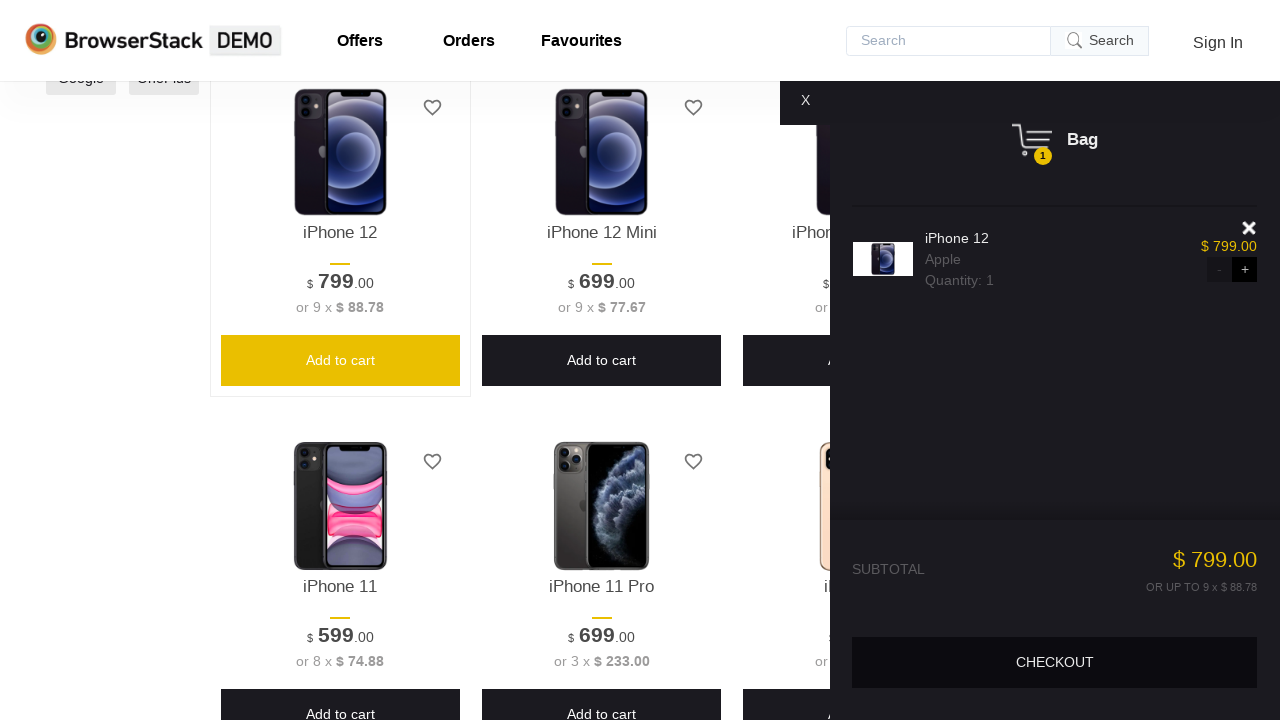

Verified cart panel is visible
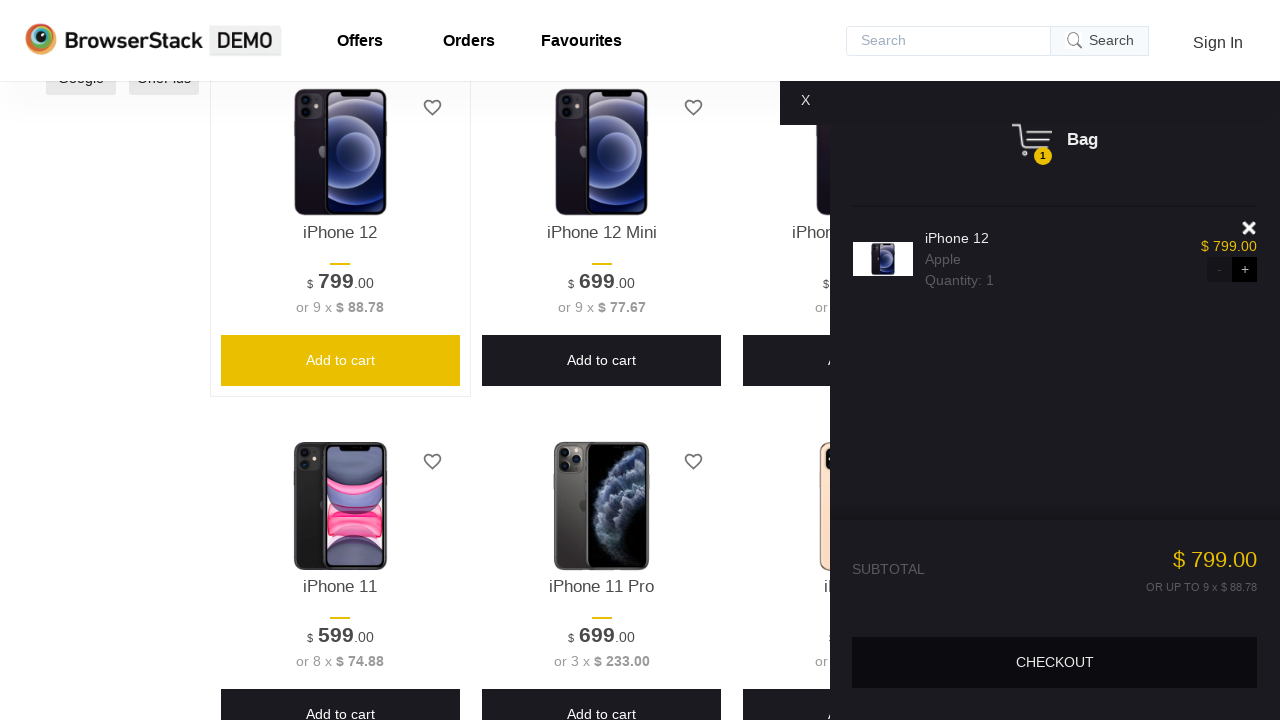

Retrieved product name from cart
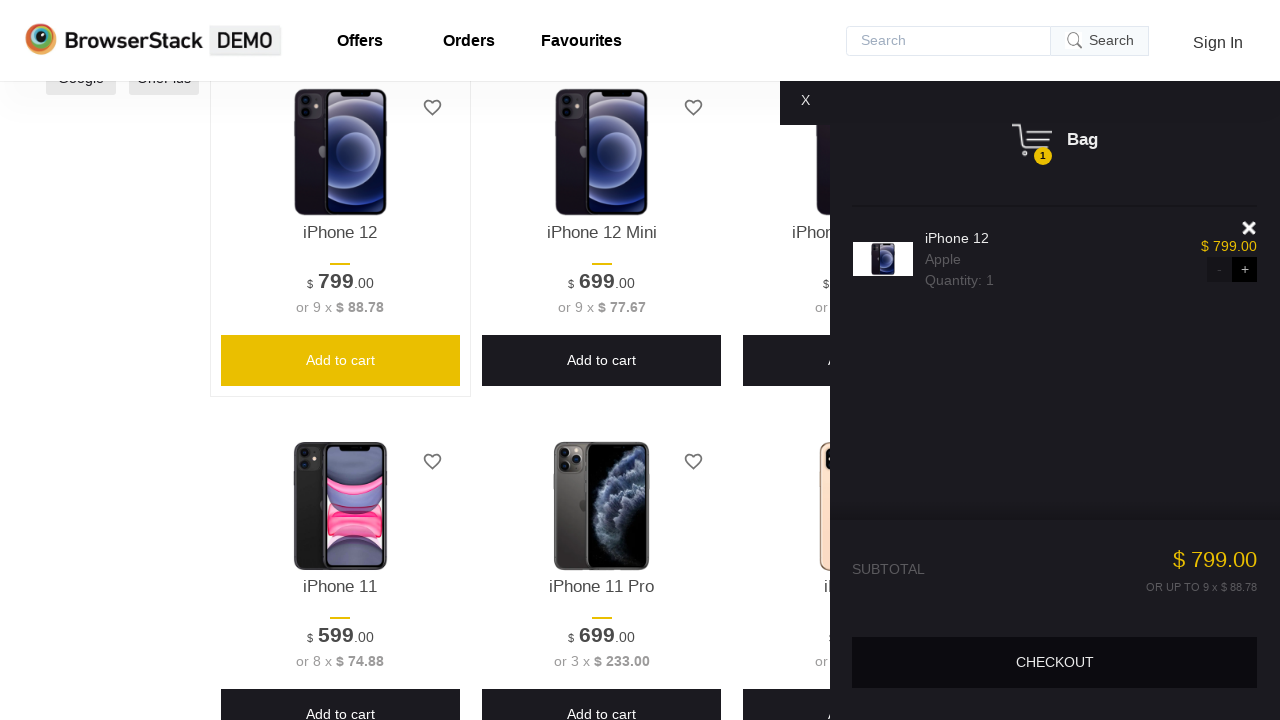

Verified product in cart matches product from main page
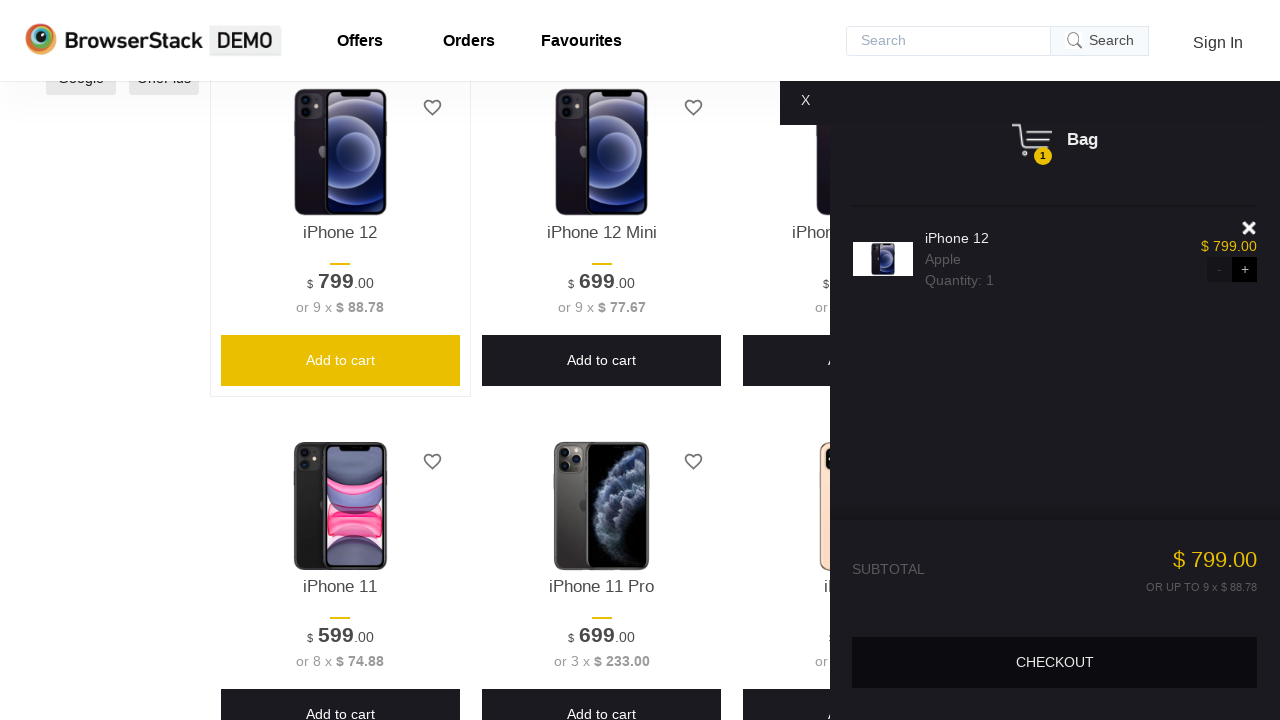

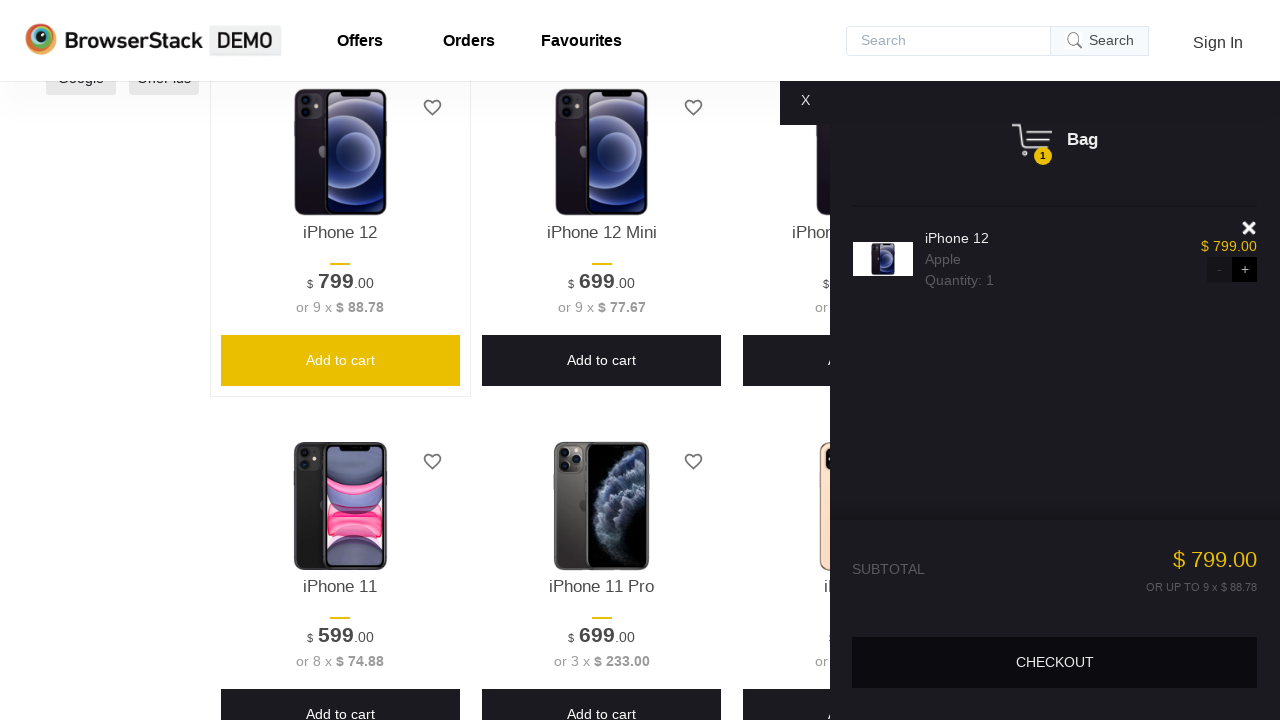